Tests dropdown selection functionality by reading two numbers from the page, calculating their sum, selecting that value from a dropdown menu, and clicking a submit button.

Starting URL: http://suninjuly.github.io/selects2.html

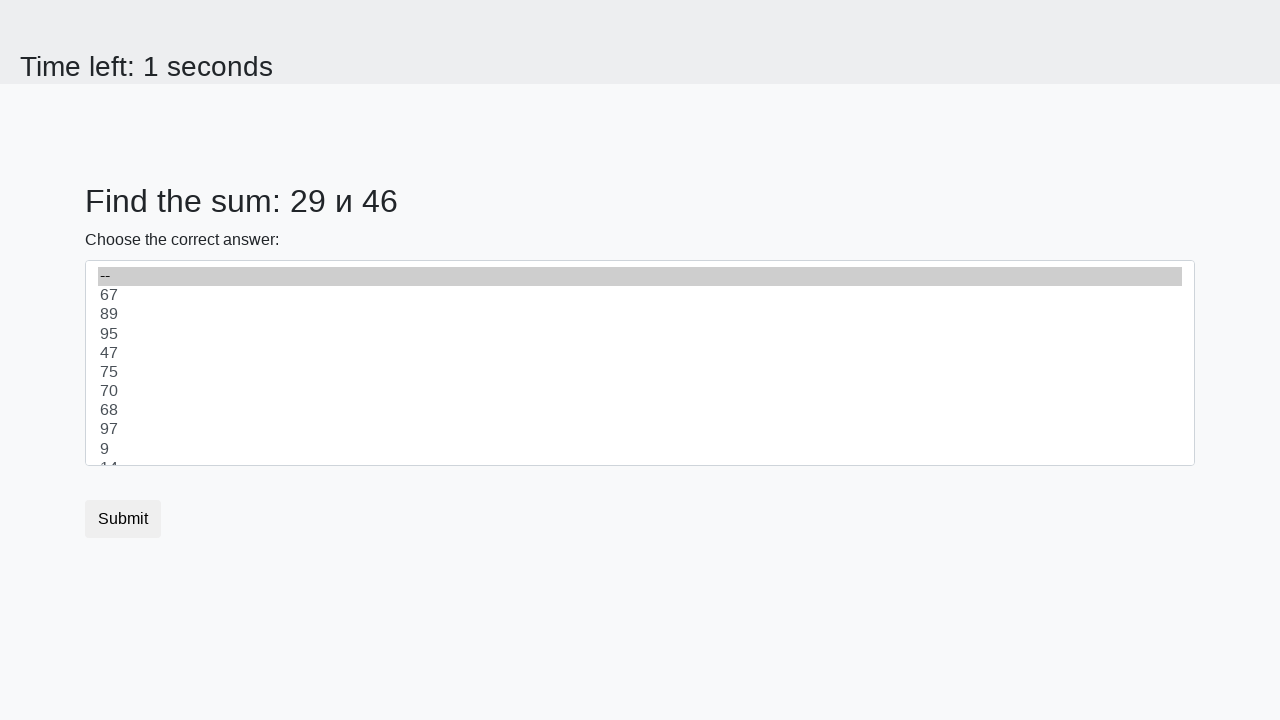

Retrieved first number from #num1 element
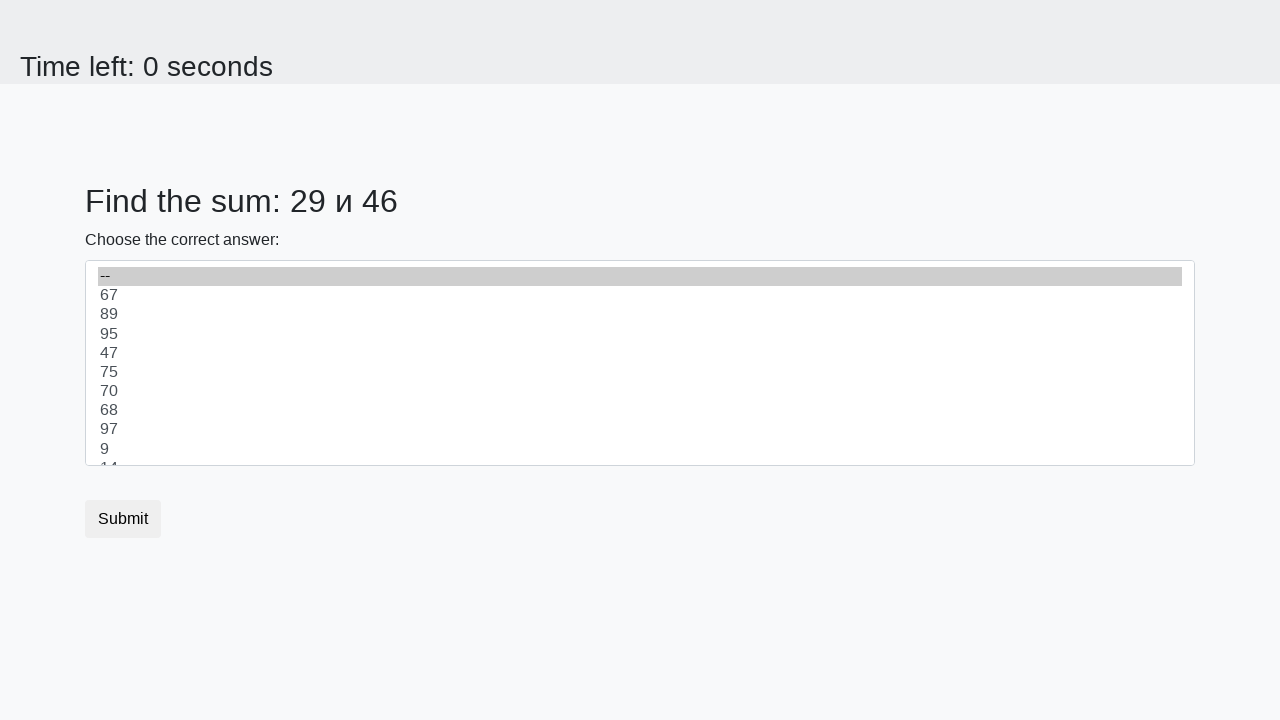

Retrieved second number from #num2 element
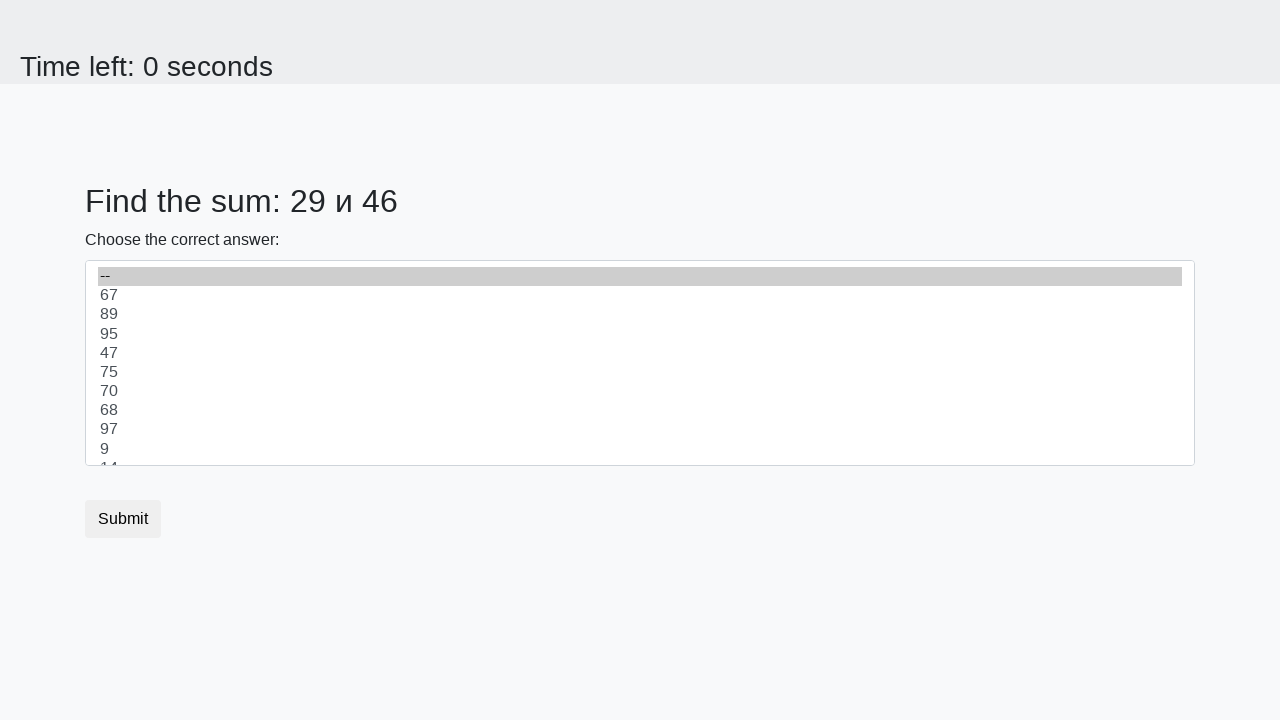

Calculated sum of the two numbers: 75
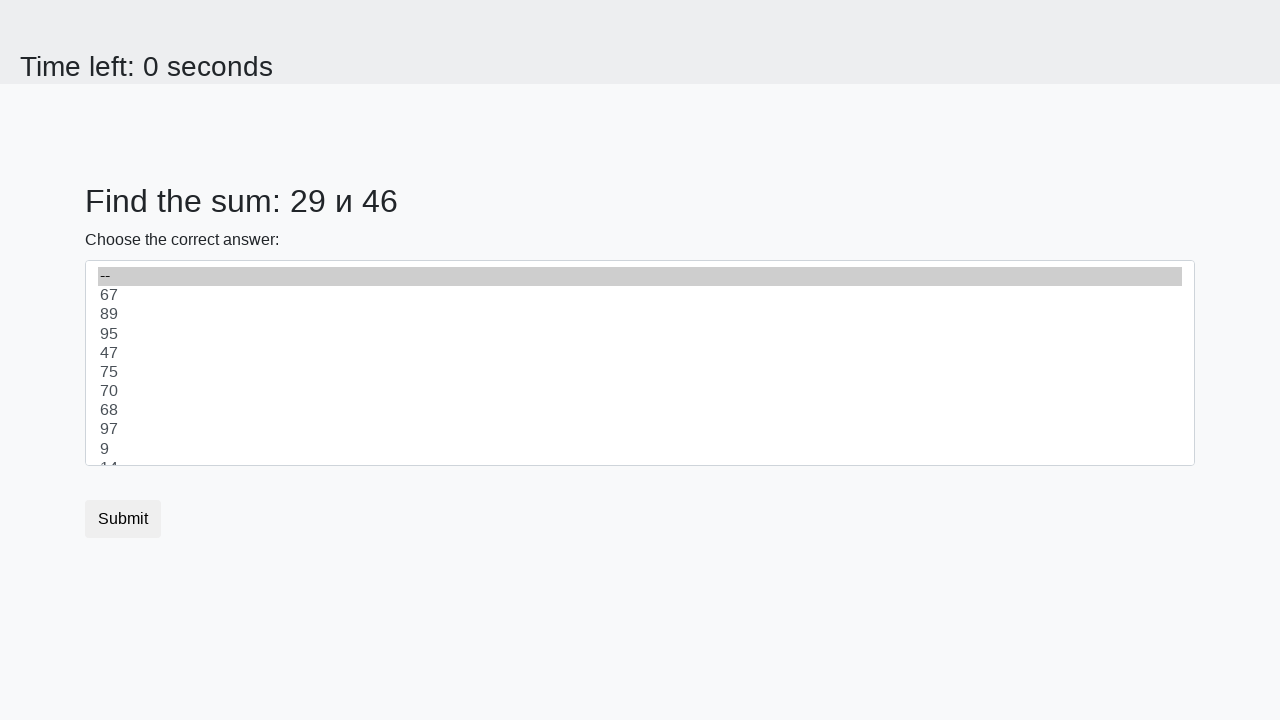

Selected value '75' from dropdown menu on #dropdown
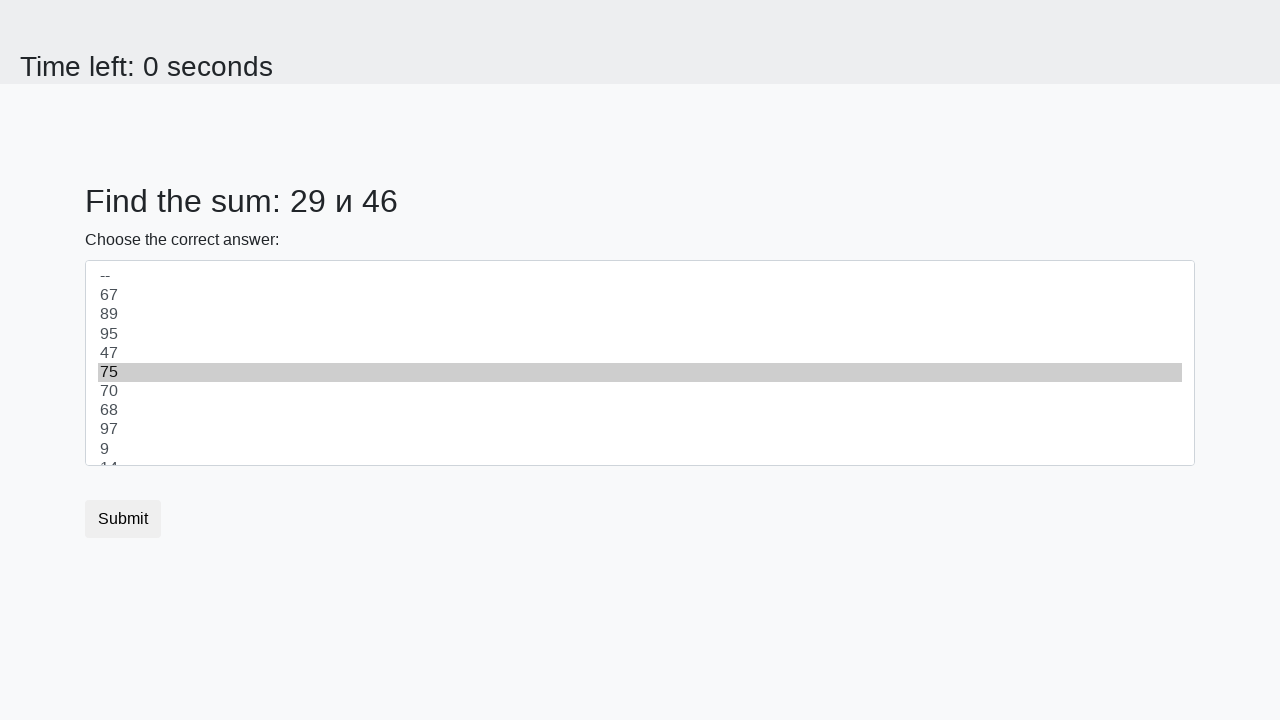

Clicked submit button at (123, 519) on button.btn
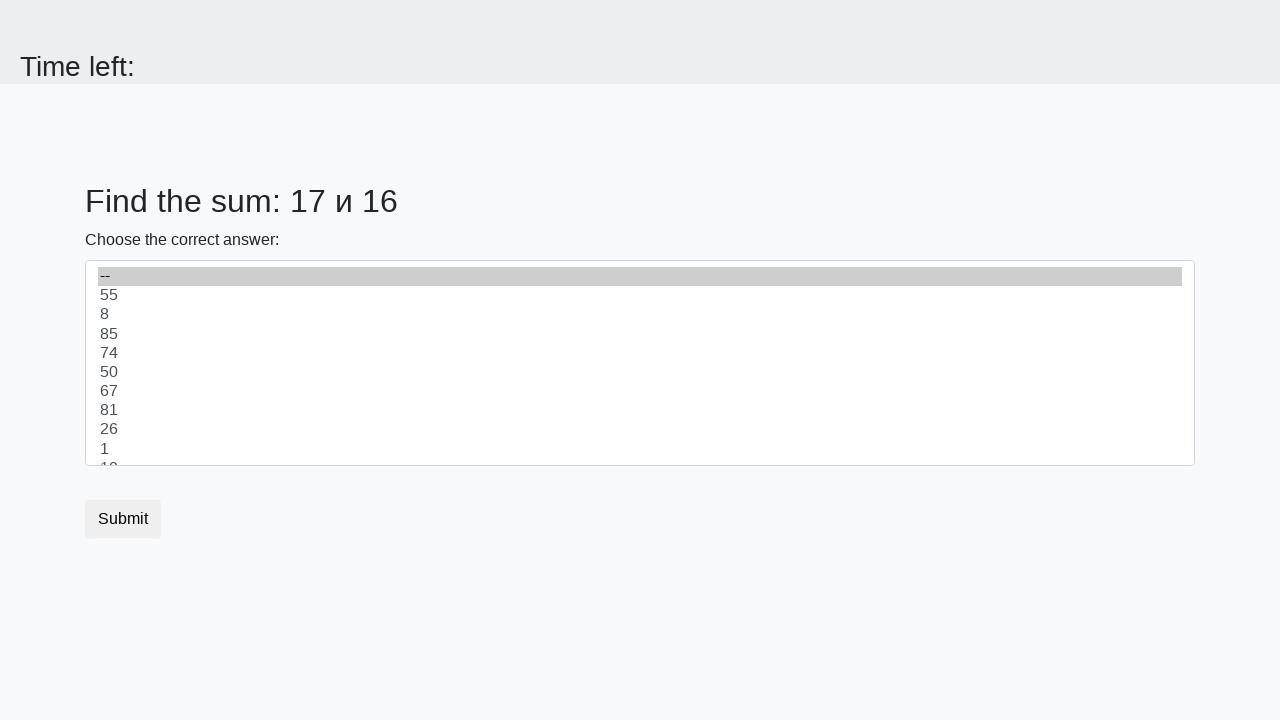

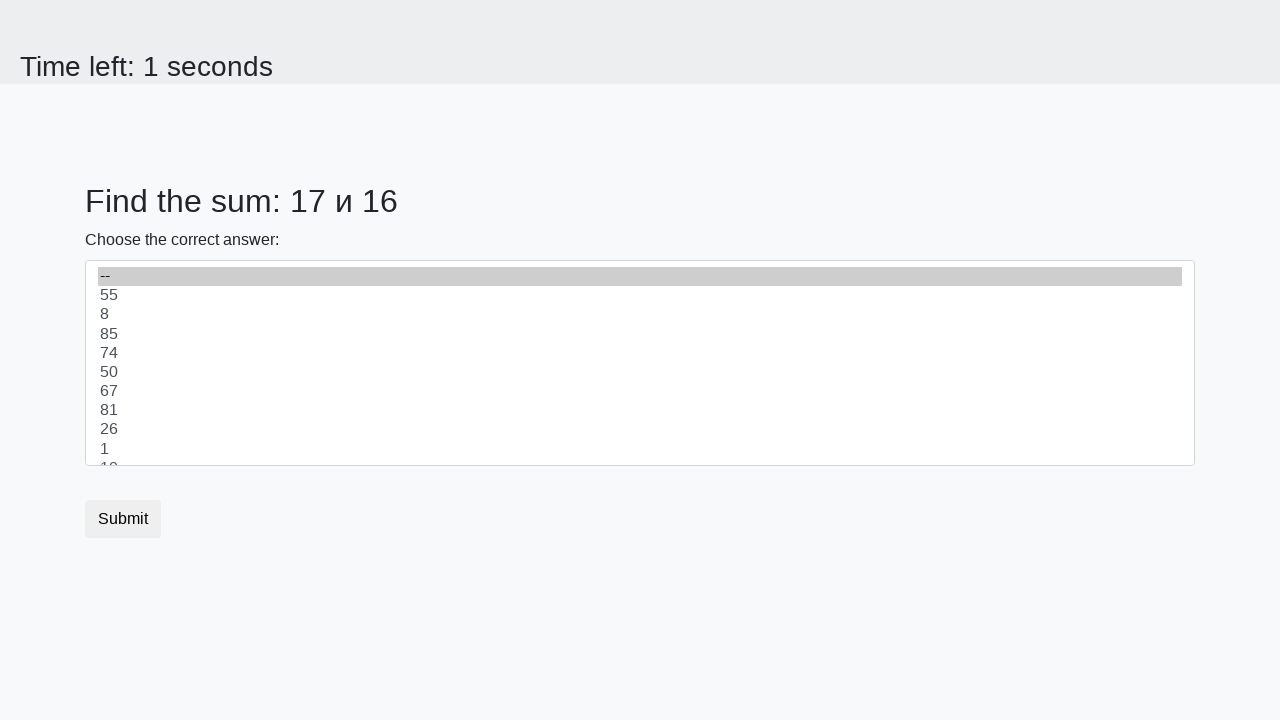